Tests form interactions on a registration page including selecting radio buttons, checking checkboxes, validating attributes, and selecting options from a dropdown

Starting URL: https://demo.automationtesting.in/Register.html

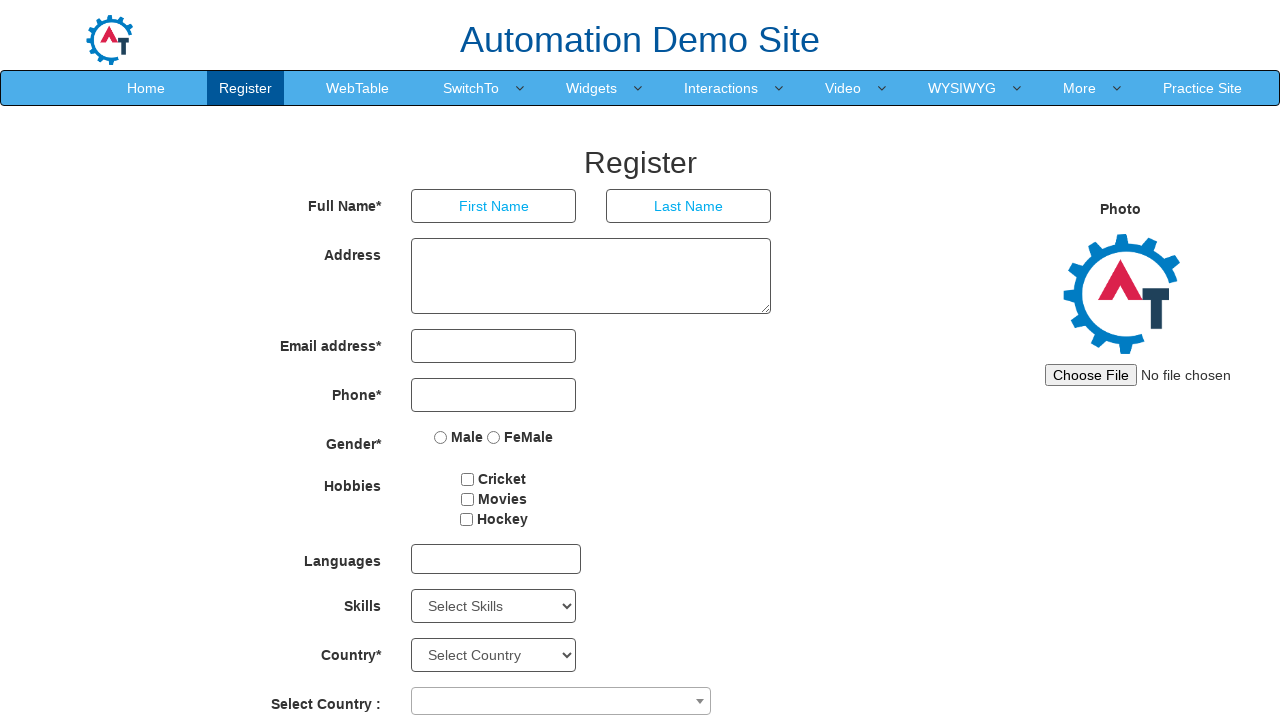

Checked the Male radio button at (441, 437) on input[value='Male']
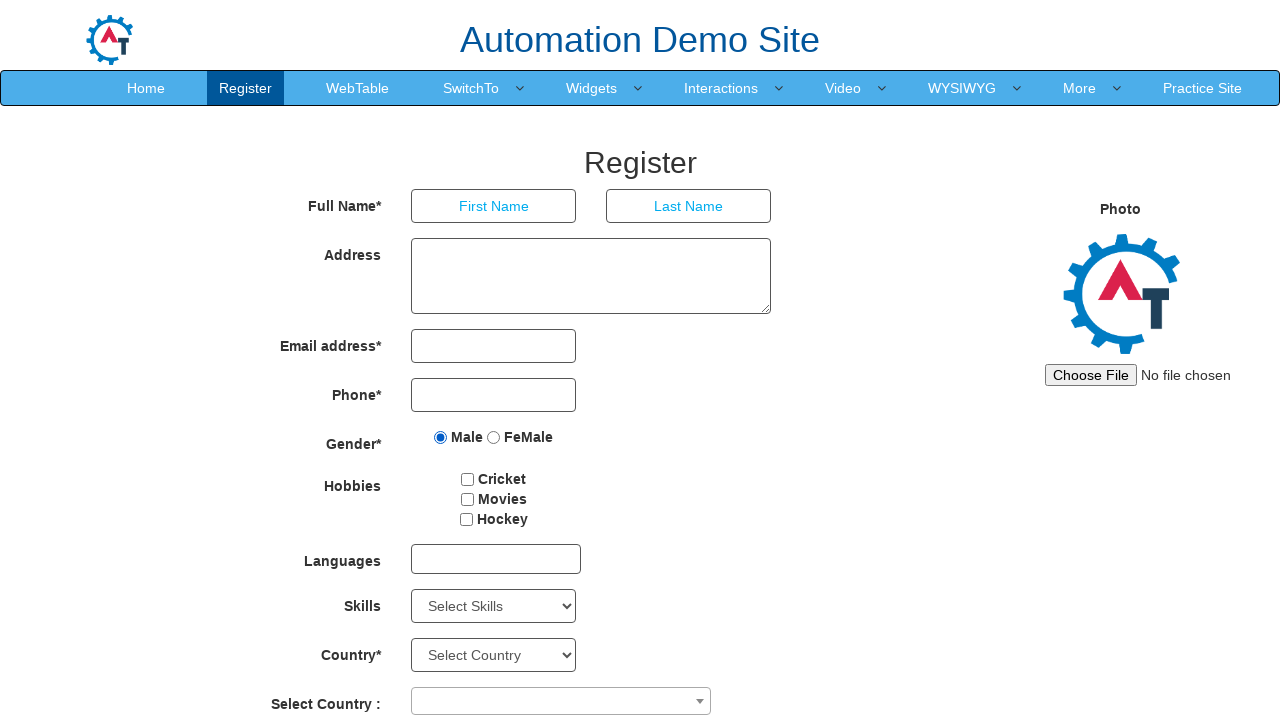

Clicked the Male radio button at (441, 437) on input[value='Male']
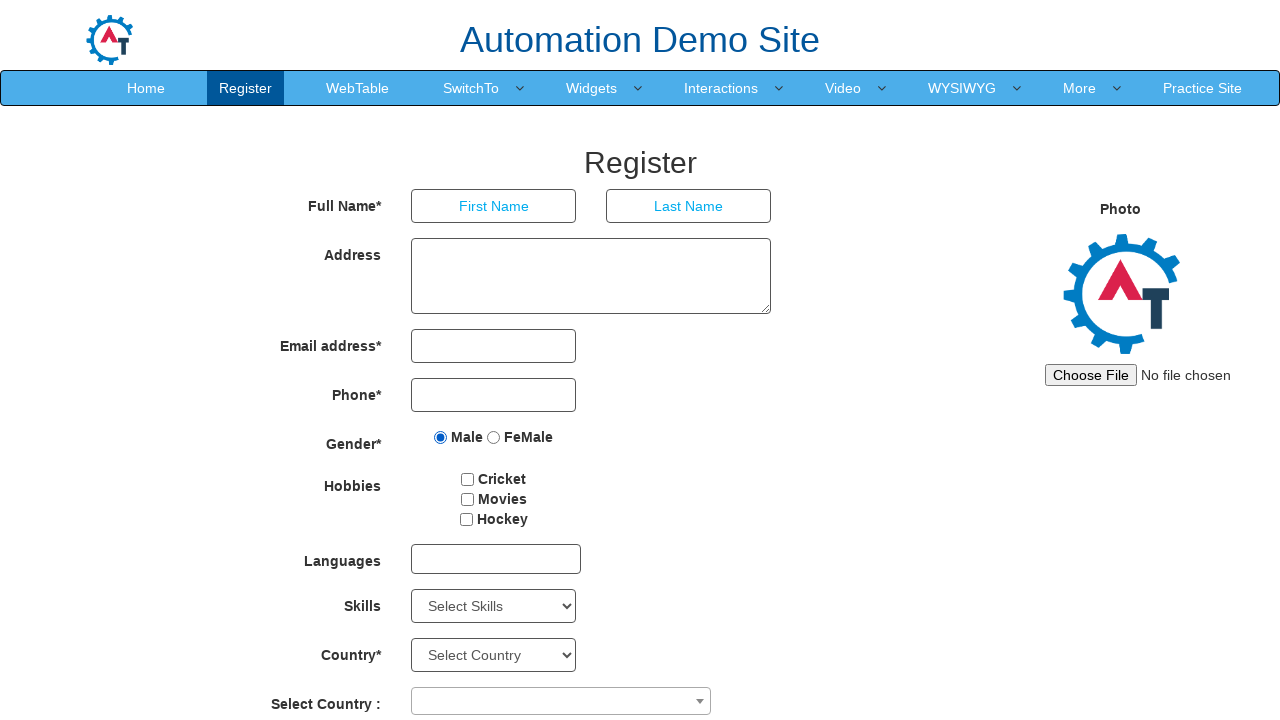

Checked the Cricket checkbox at (468, 479) on input[value='Cricket']
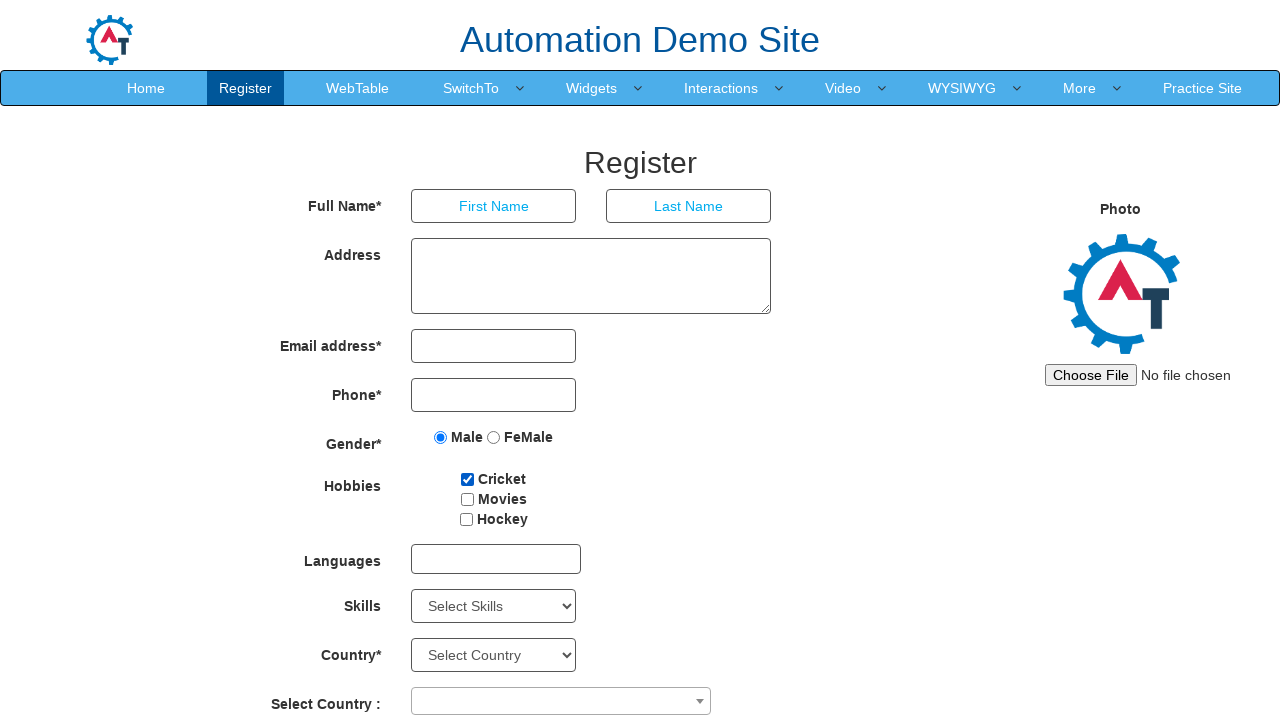

Retrieved header text: Automation Demo Site 
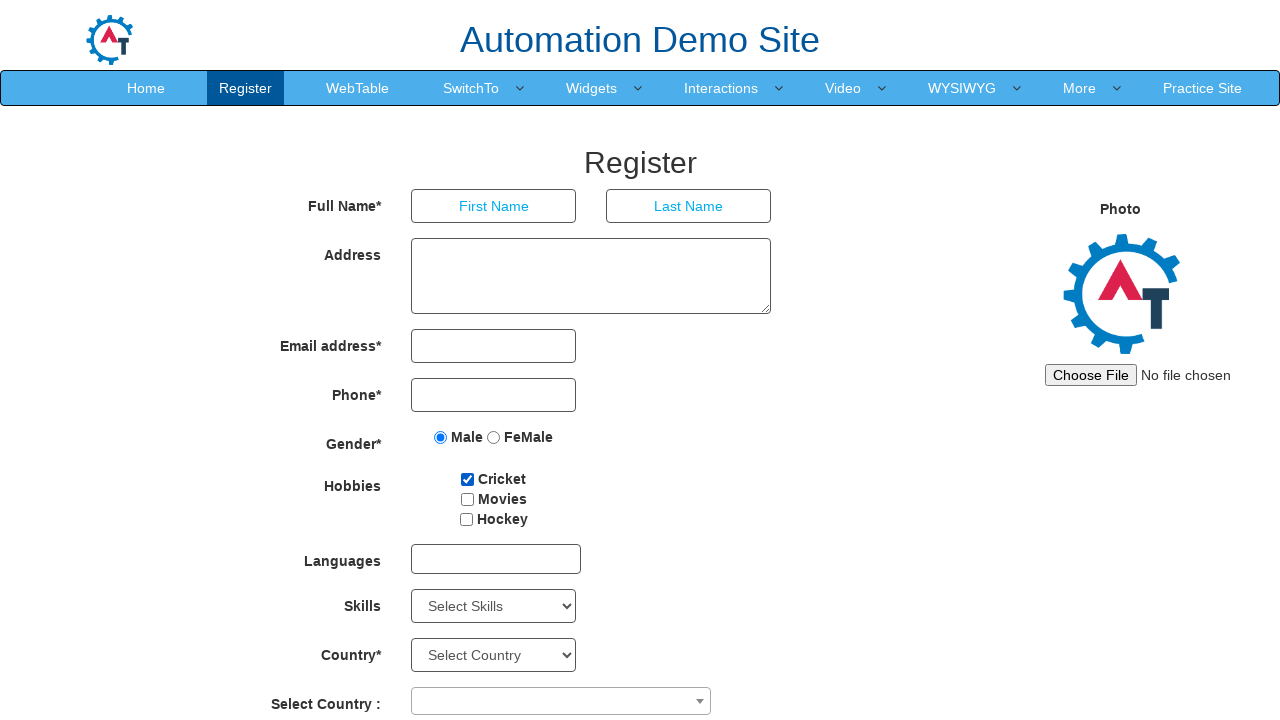

Retrieved all options from Skills dropdown: 78 options found
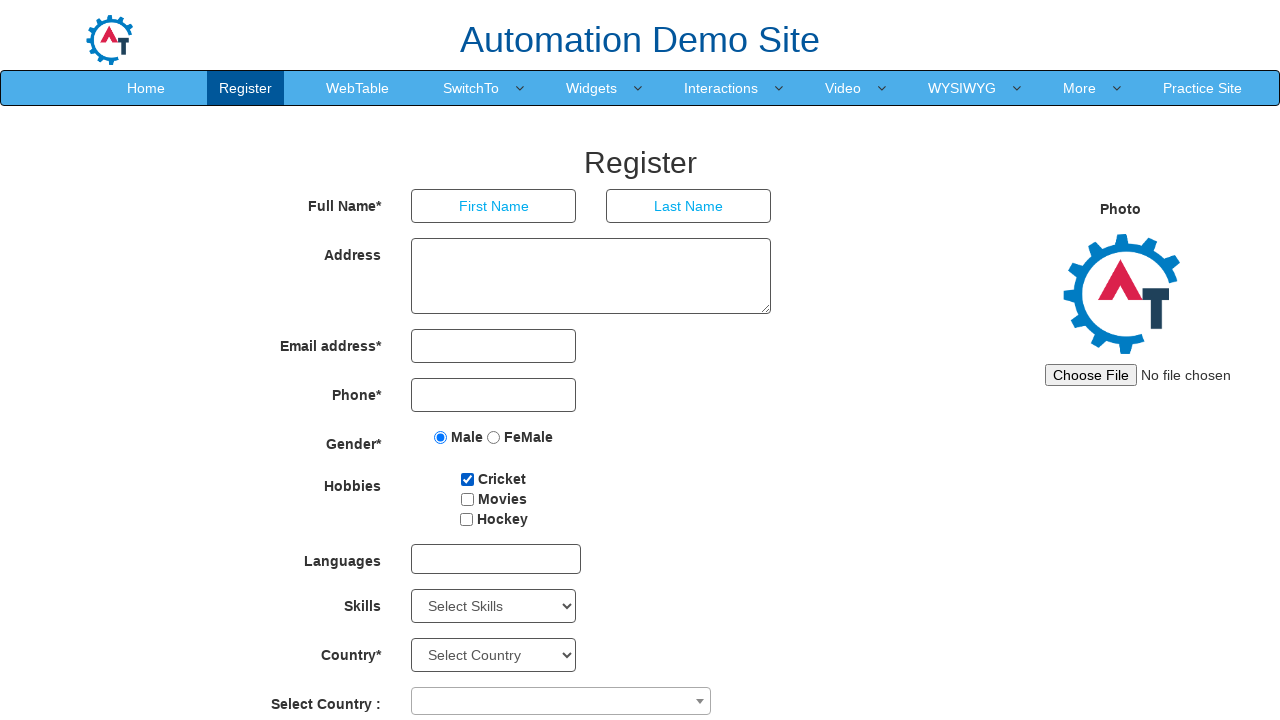

Selected 'Design' from the Skills dropdown on select[id$='Skills']
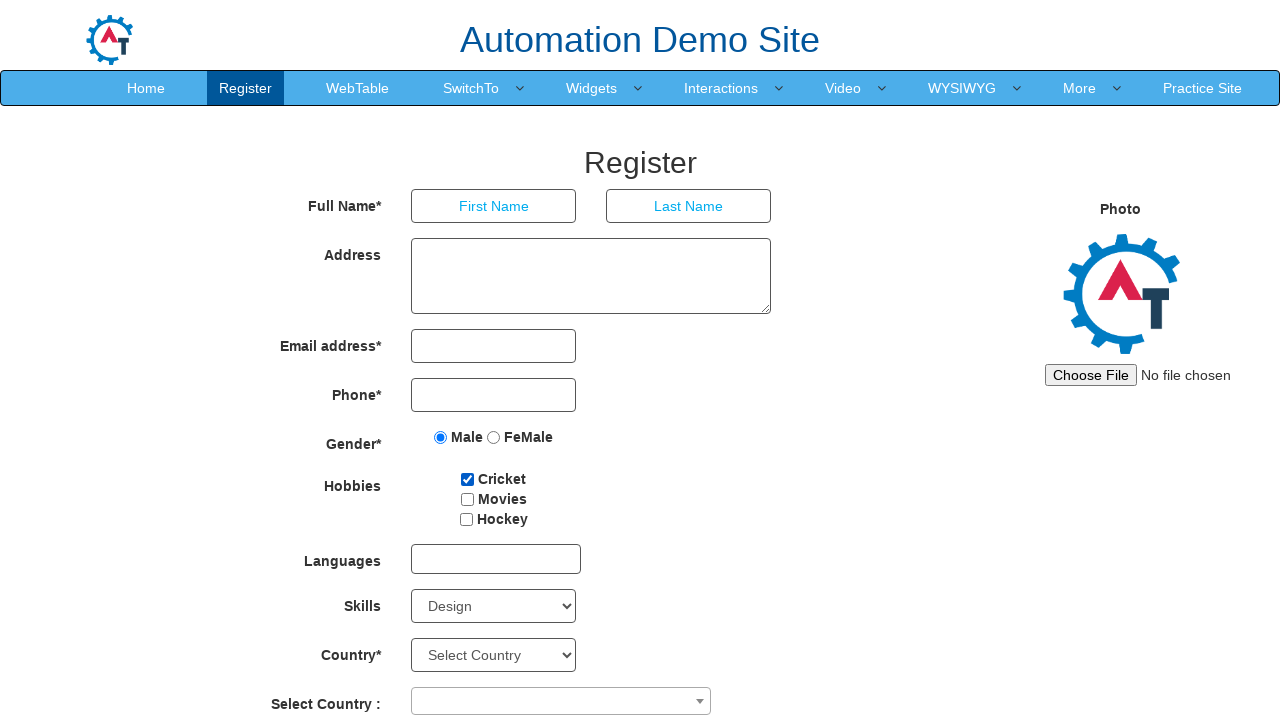

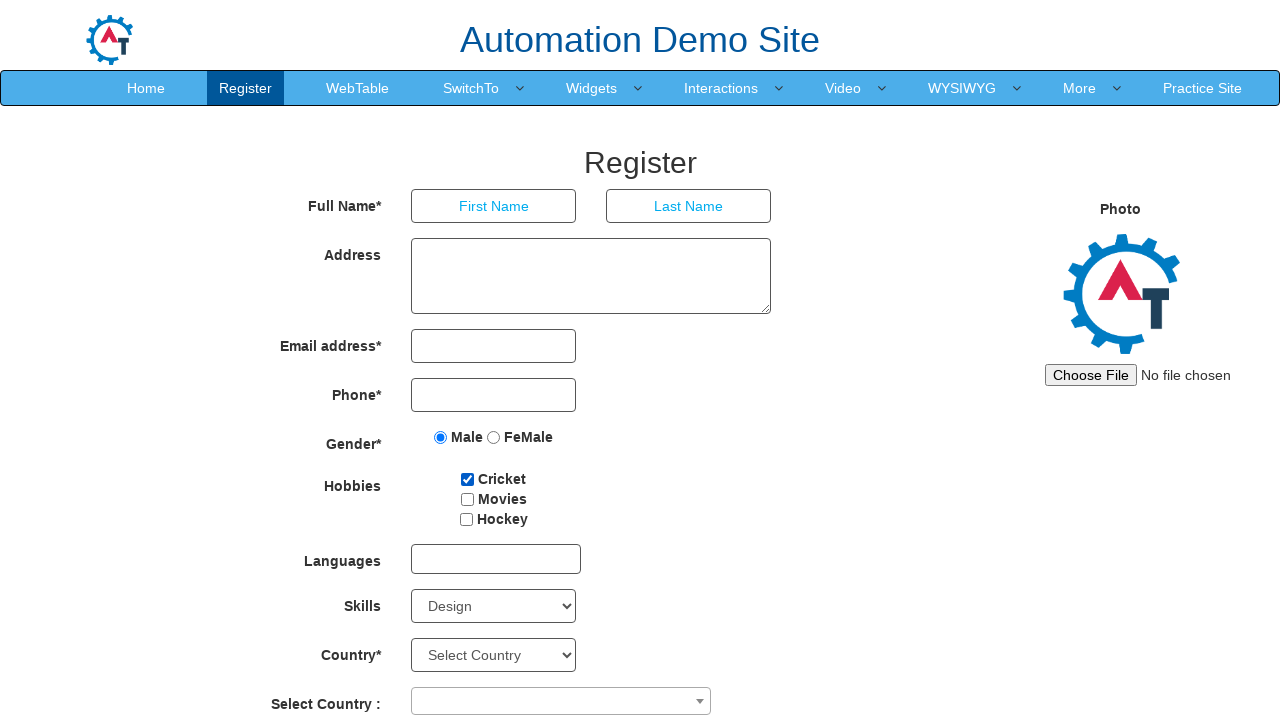